Navigates to Python.org homepage and verifies that upcoming events are displayed in the event widget

Starting URL: https://www.python.org/

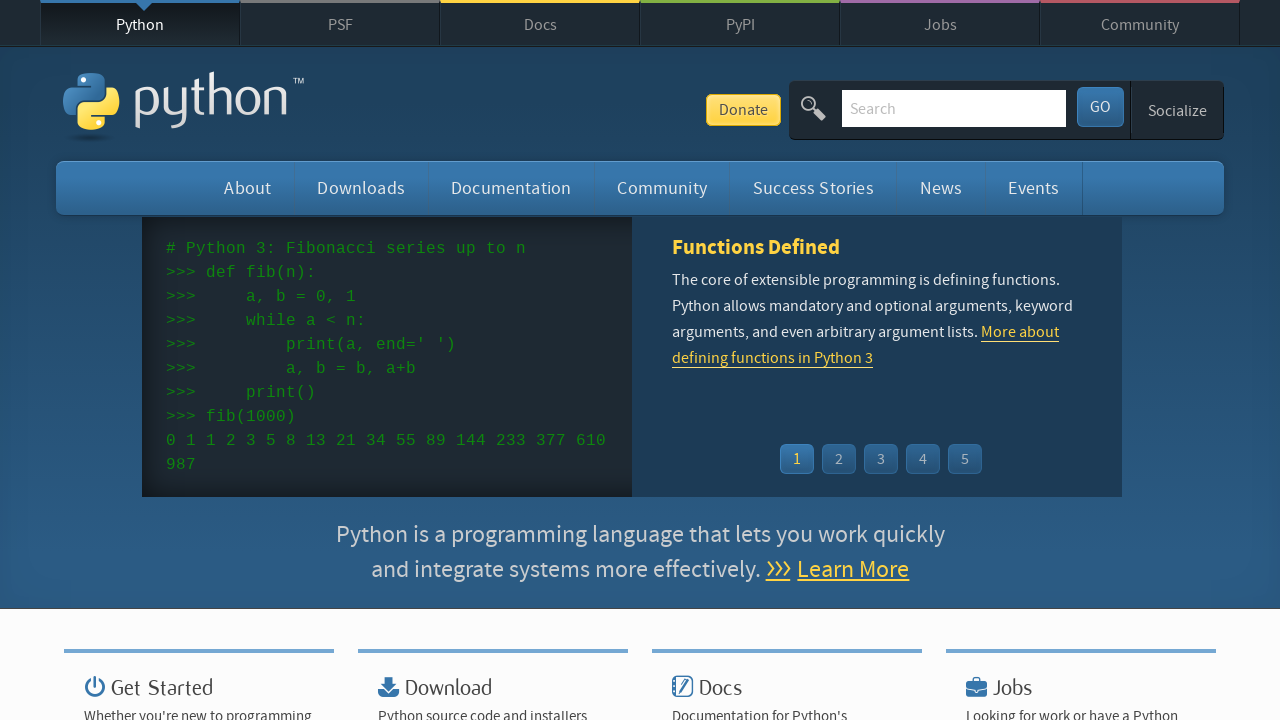

Navigated to Python.org homepage
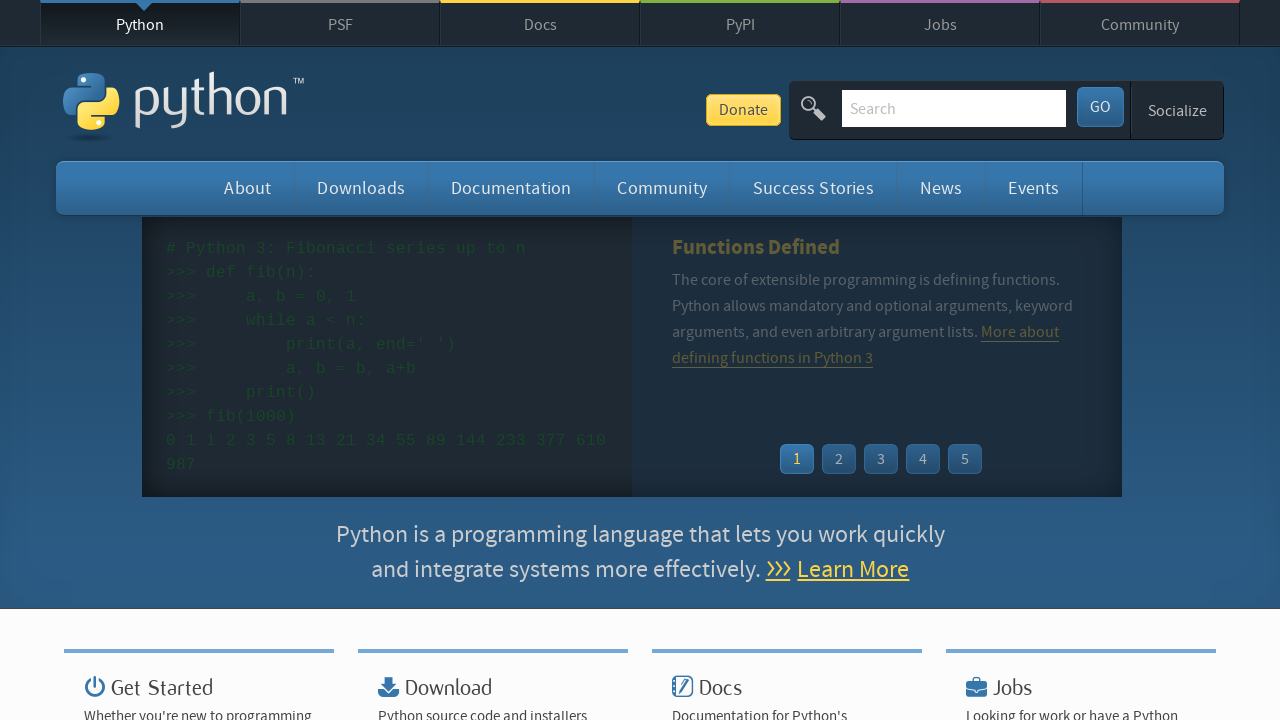

Event widget loaded with event list items
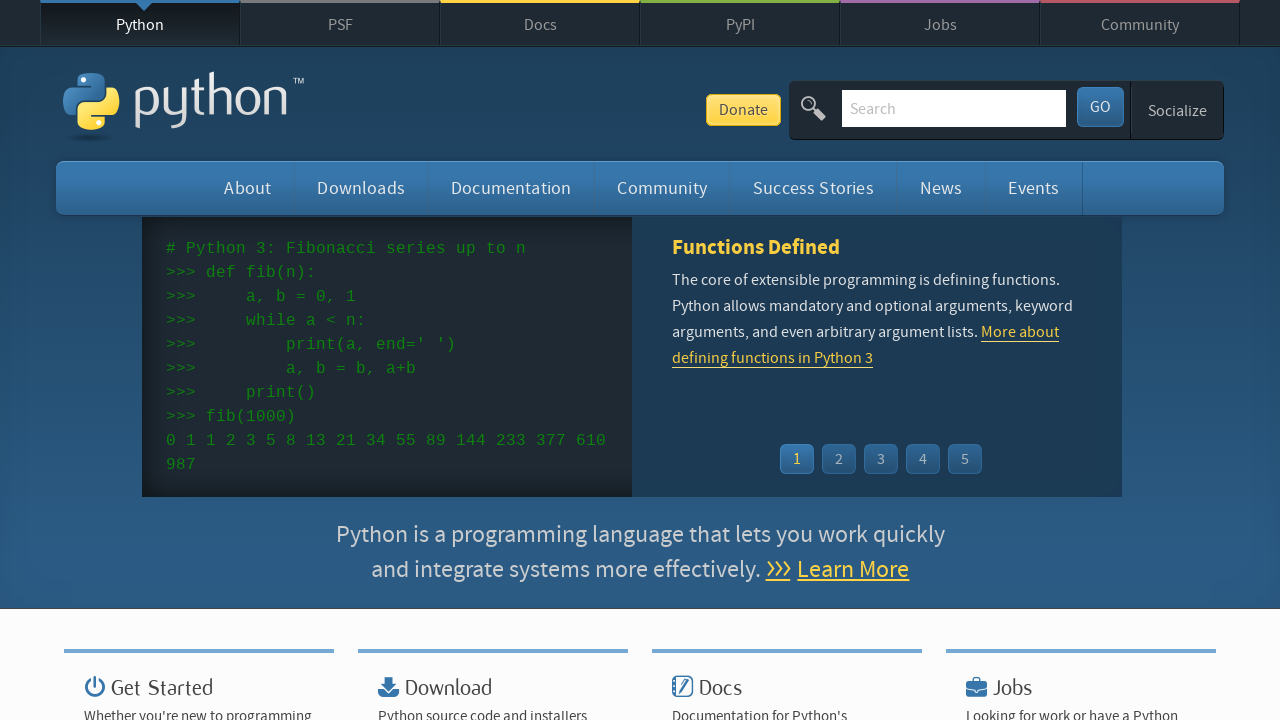

Located event list items in widget
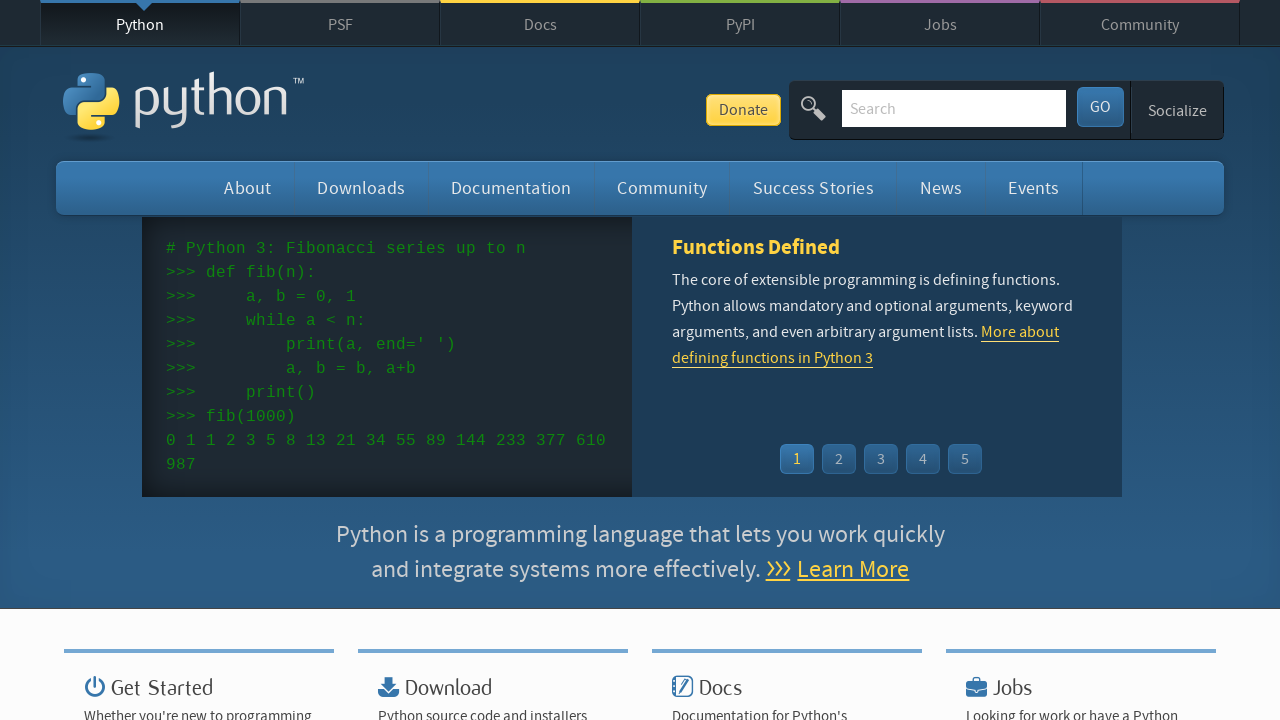

Verified that upcoming events are displayed in the event widget
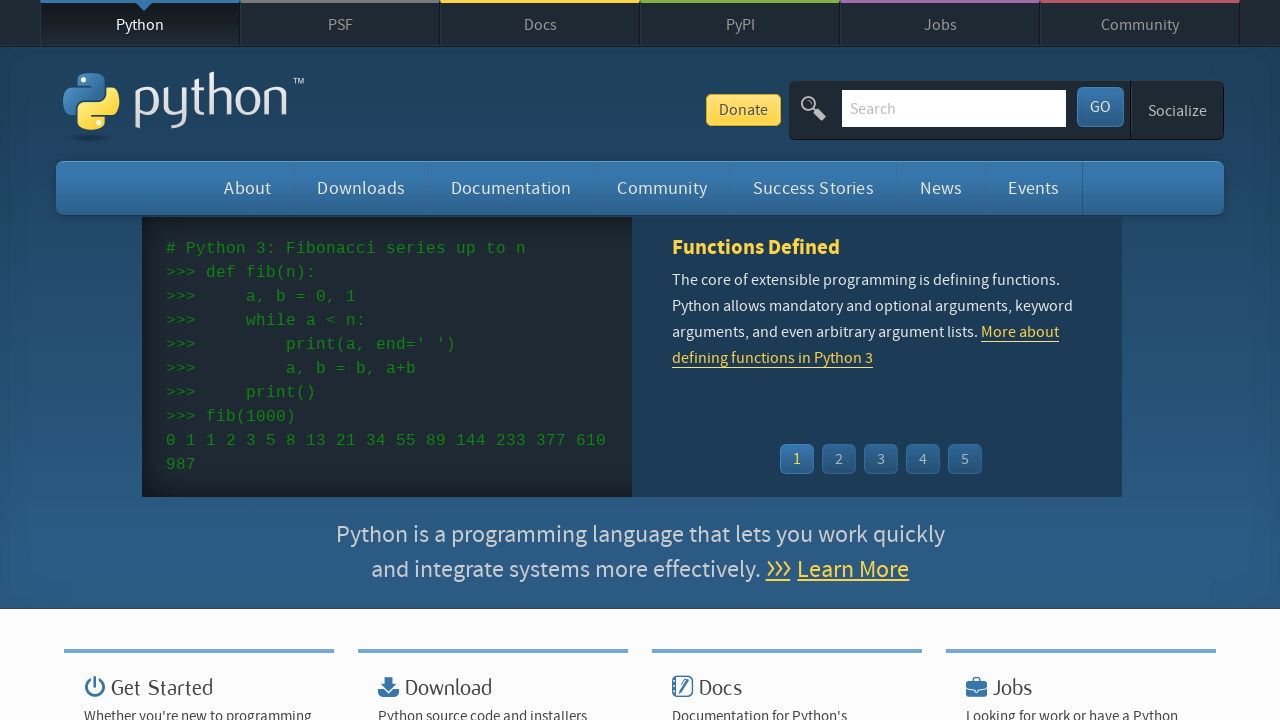

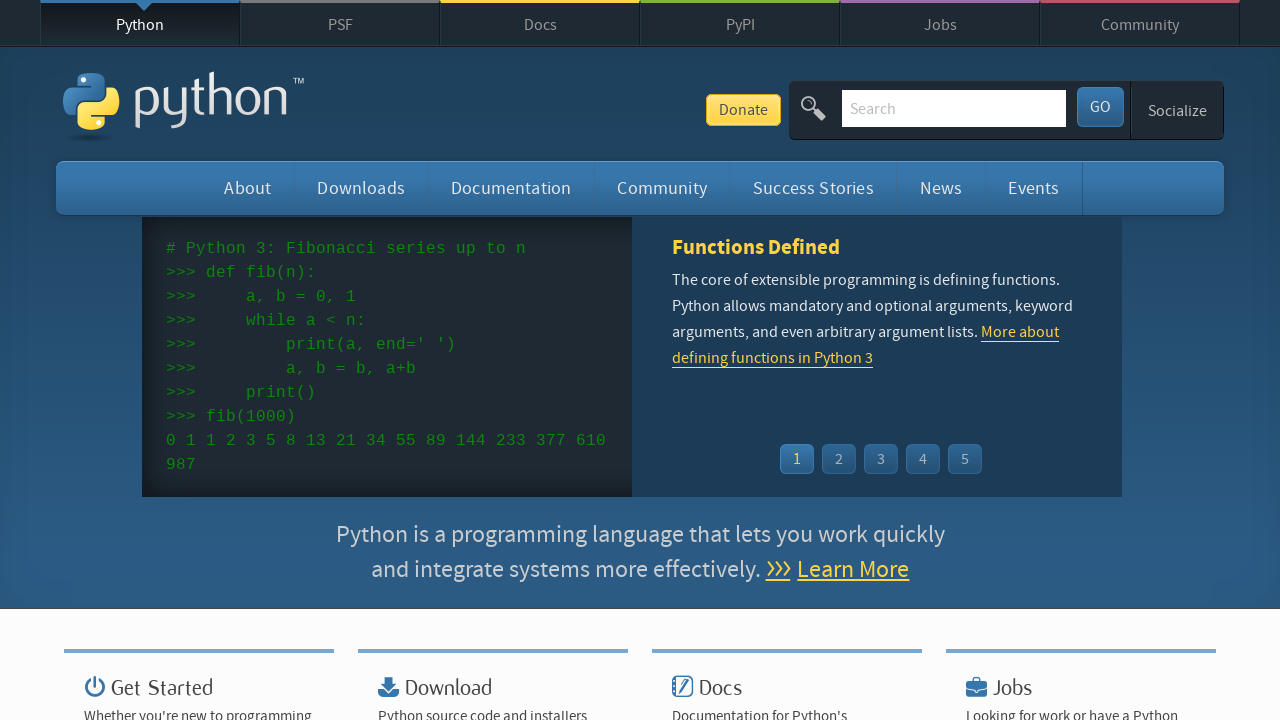